Tests a web form by filling a text input with "Selenium", submitting the form, and verifying the success message is displayed.

Starting URL: https://www.selenium.dev/selenium/web/web-form.html

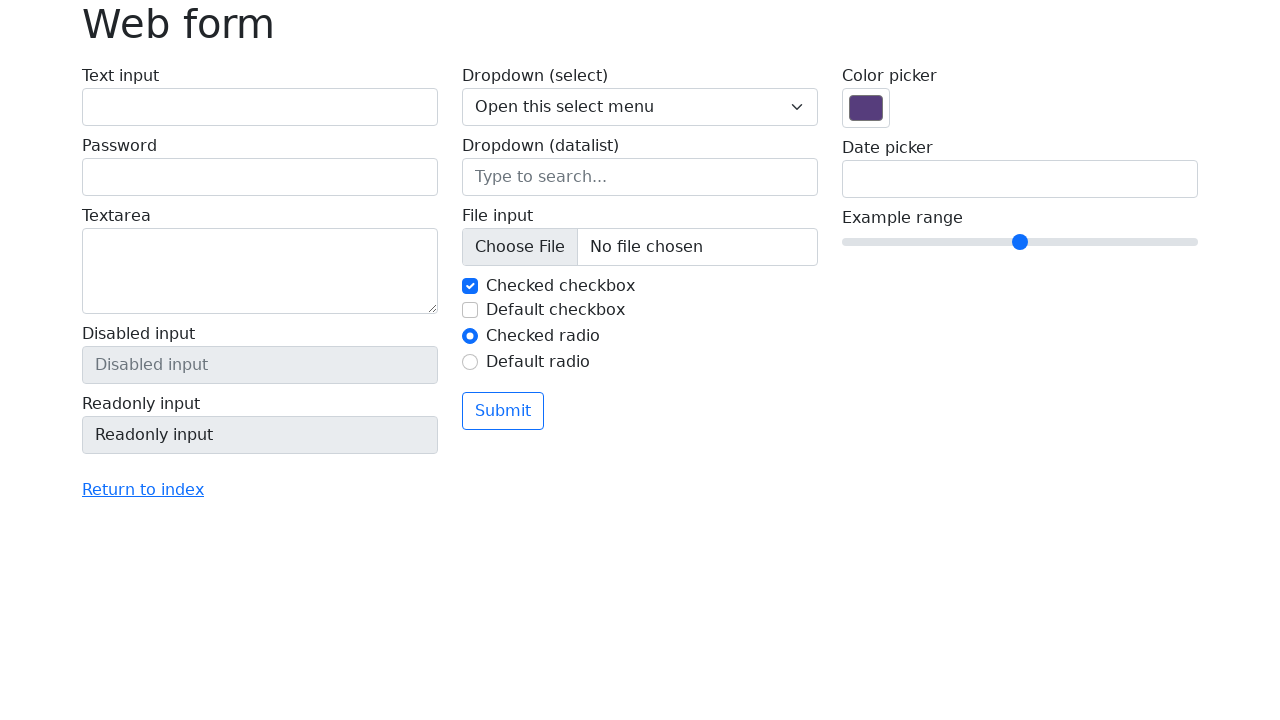

Filled text input with 'Selenium' on input[name='my-text']
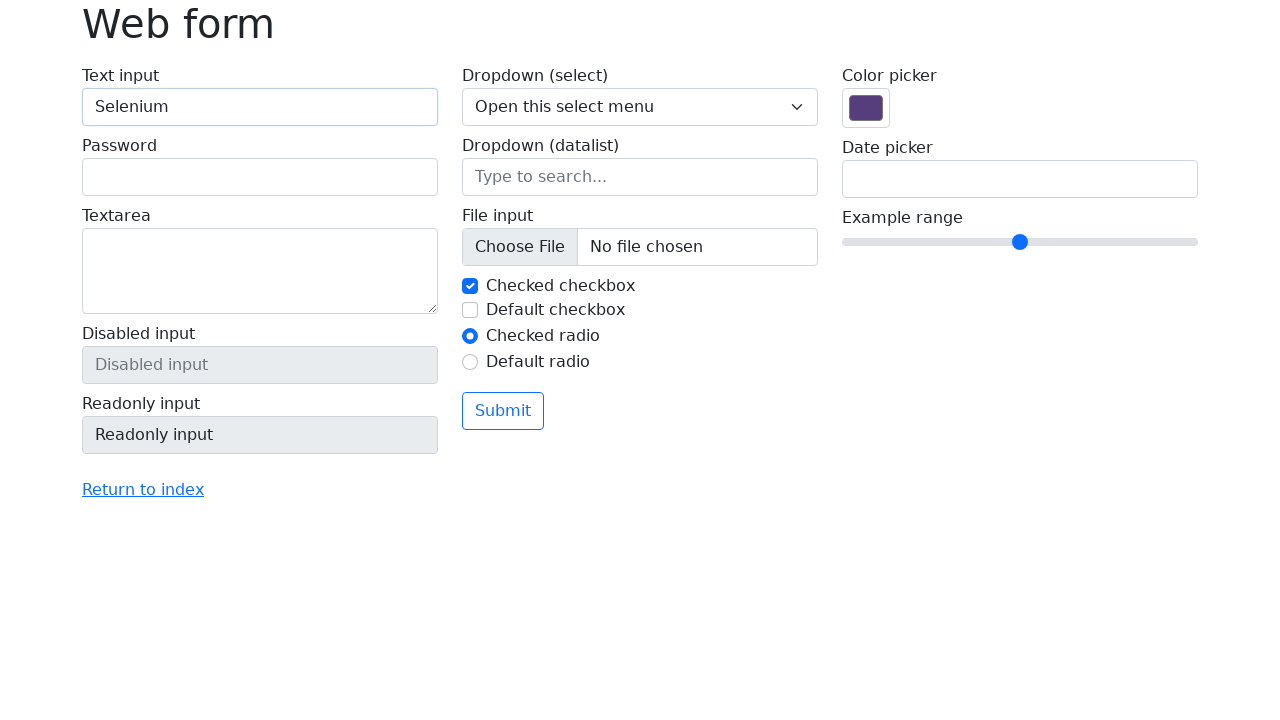

Clicked submit button at (503, 411) on button
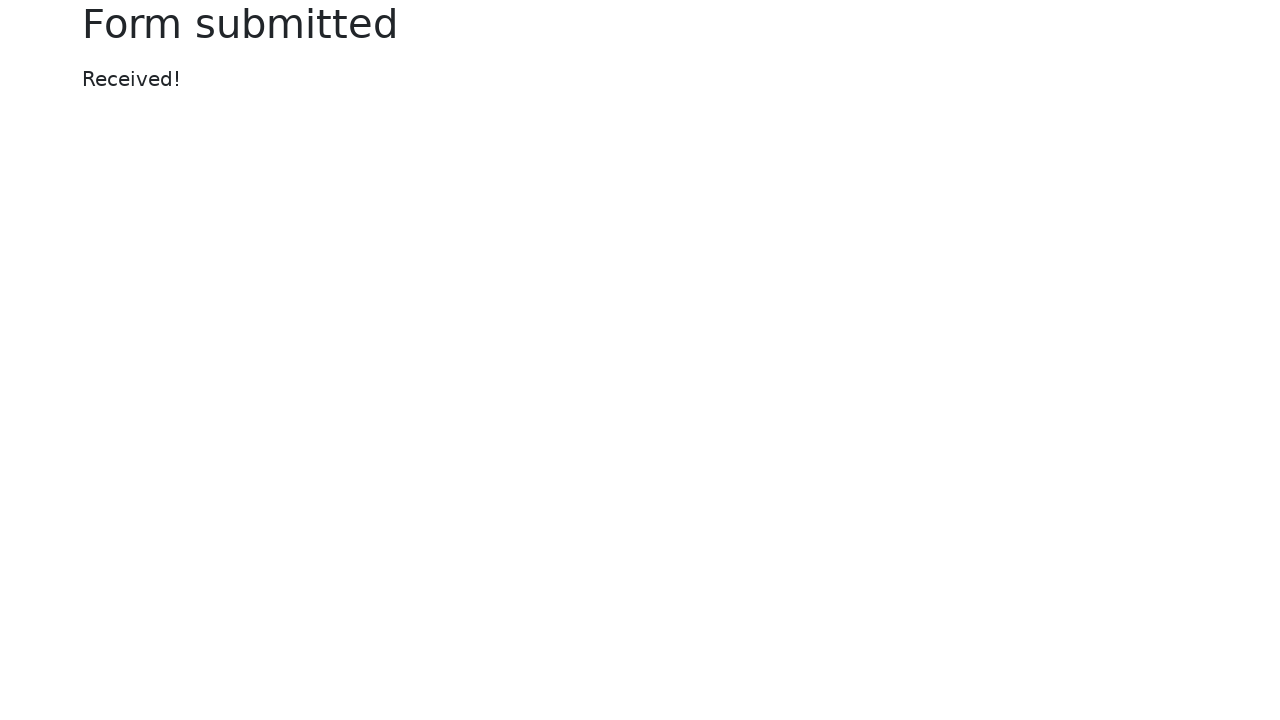

Success message element appeared
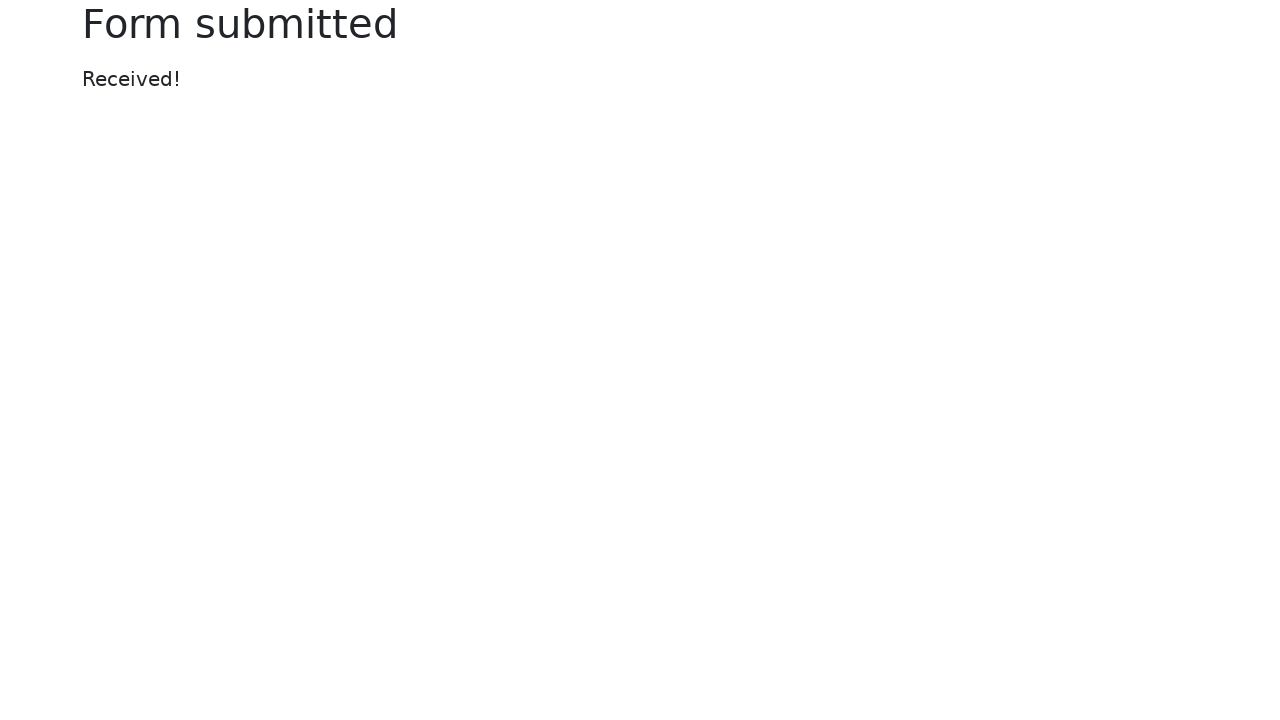

Verified success message displays 'Received!'
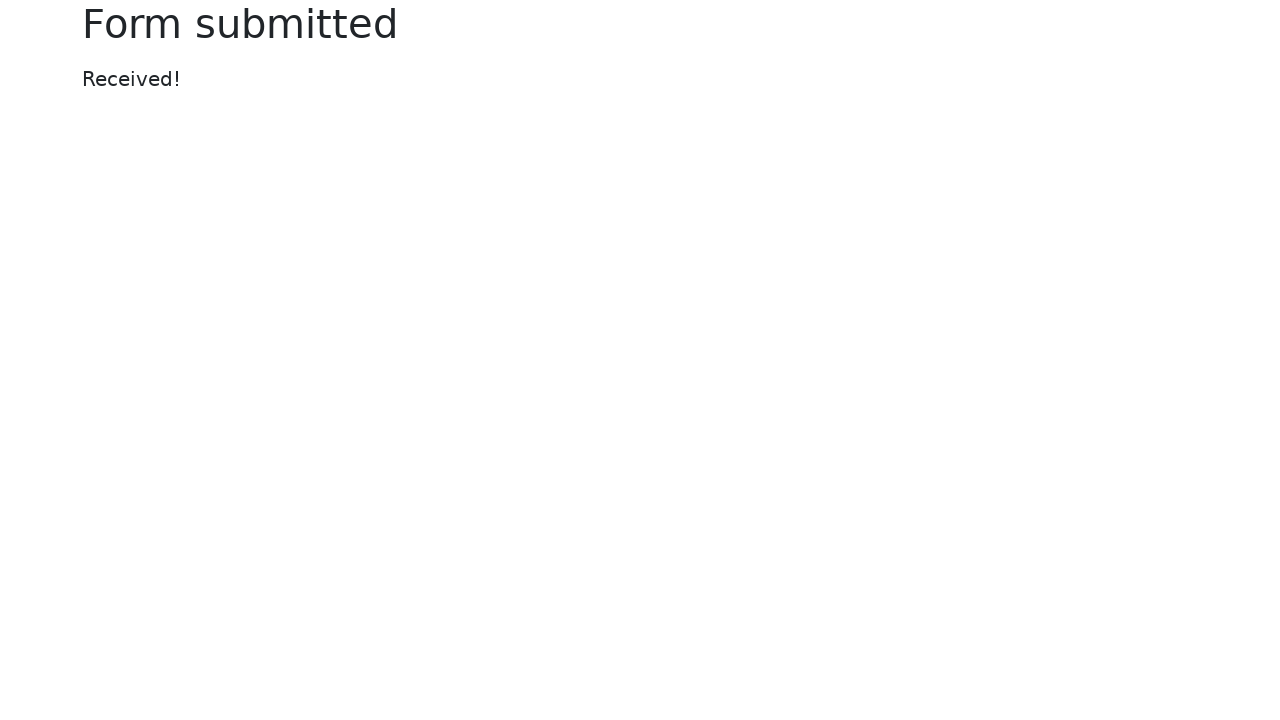

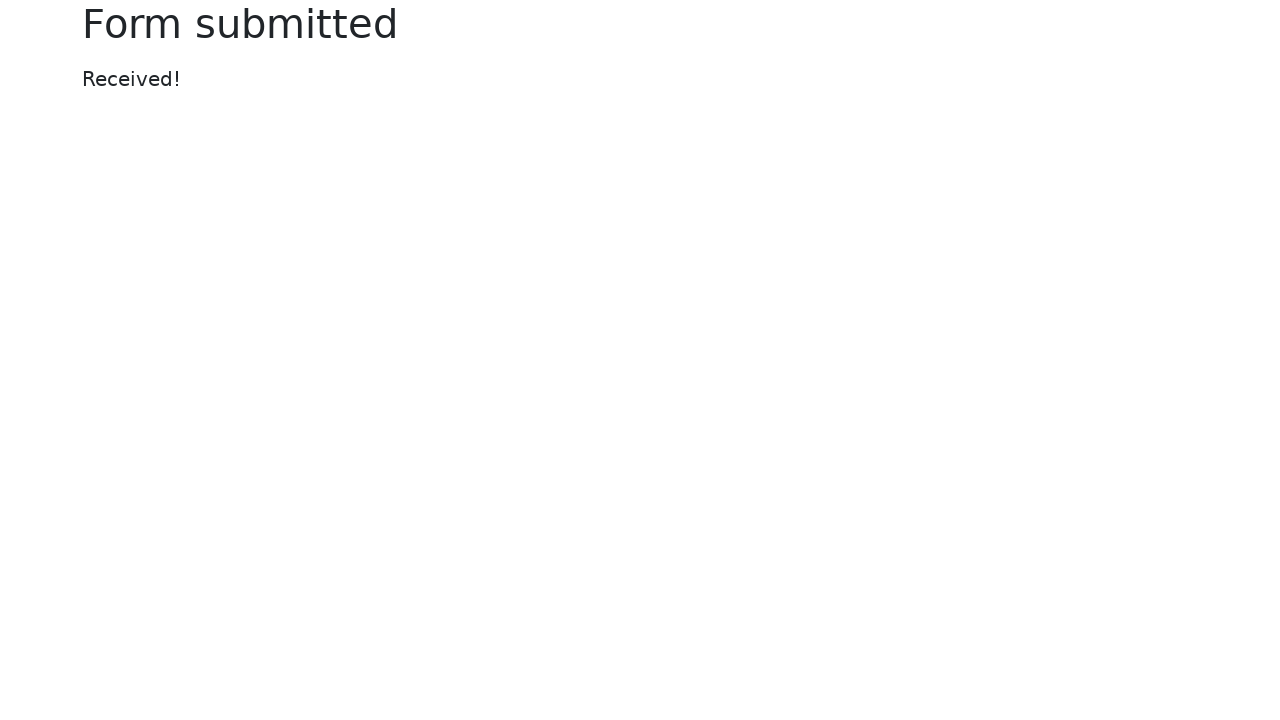